Tests the IP Blacklist Check functionality on ipvoid.com by navigating through the dropdown menu, entering an IP address in the form, and submitting it for blacklist verification.

Starting URL: https://www.ipvoid.com/ip-blacklist-check/

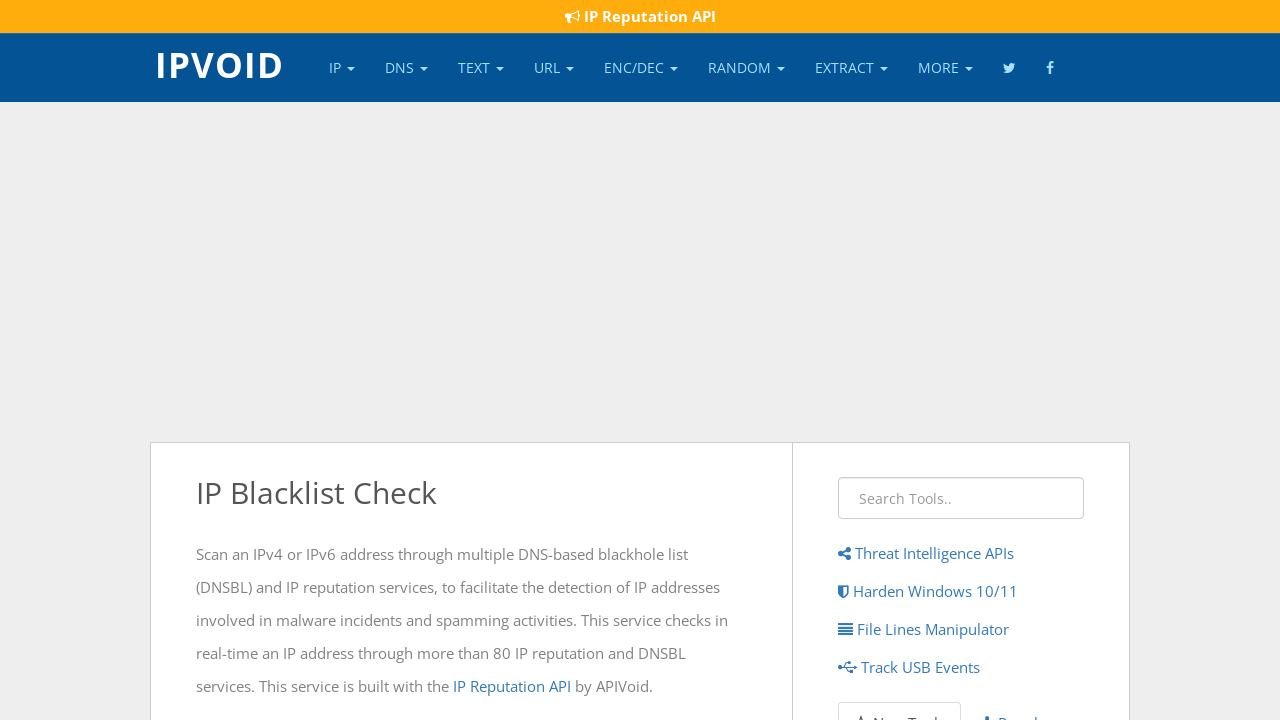

Clicked on the 'IP' dropdown element in navigation at (342, 68) on xpath=//a[normalize-space()='IP']
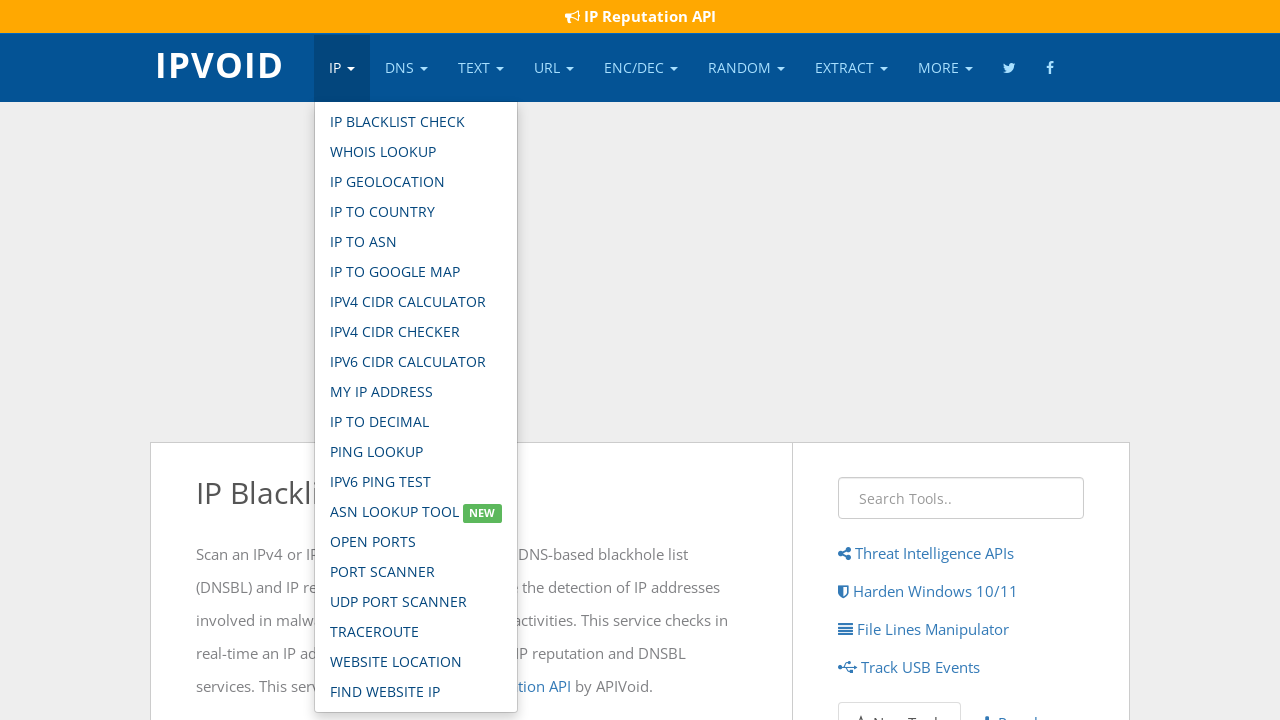

Clicked on the 'IP Blacklist Check' option from dropdown menu at (416, 122) on xpath=//ul[@class='dropdown-menu']//a[normalize-space()='IP Blacklist Check']
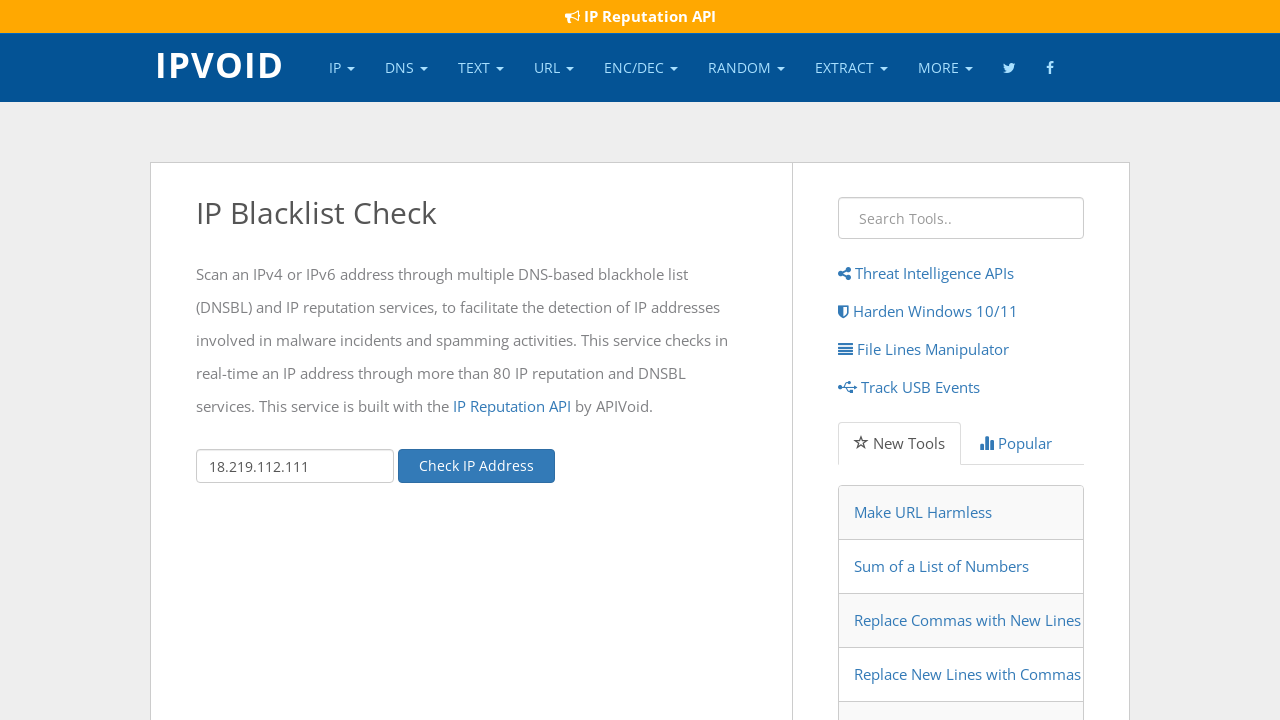

IP address input field loaded
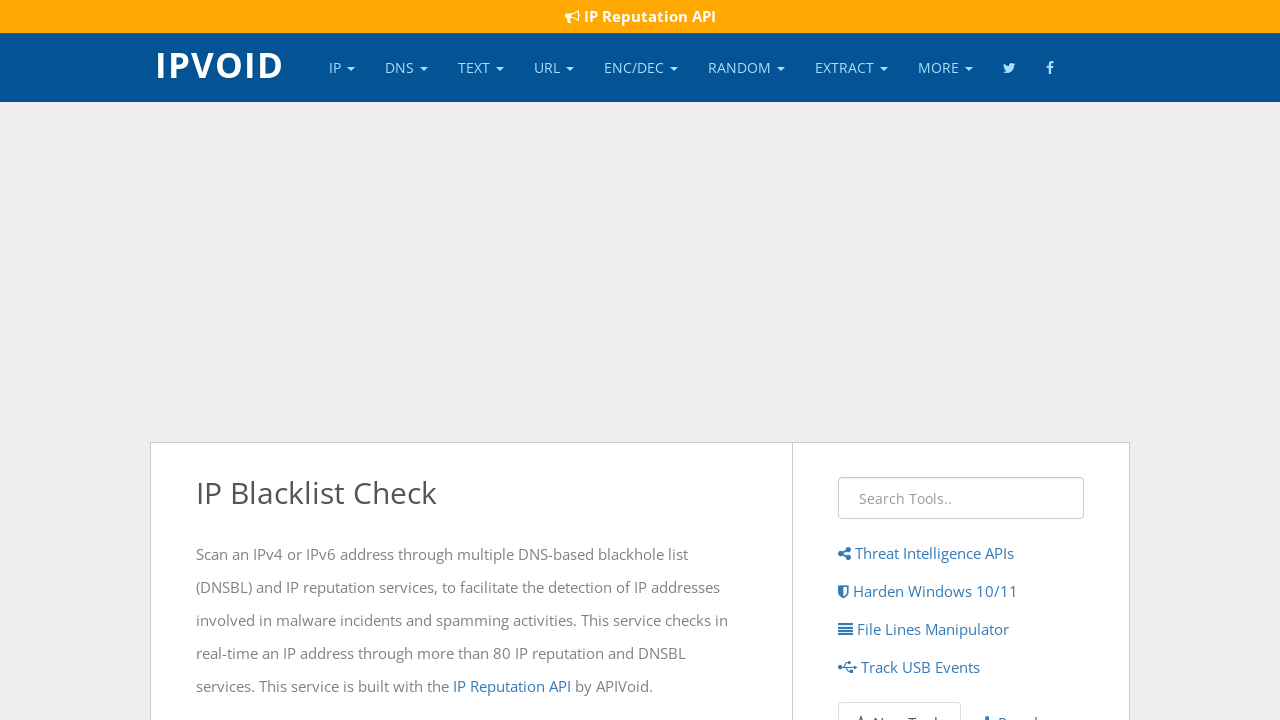

Scrolled down by 25% of the page
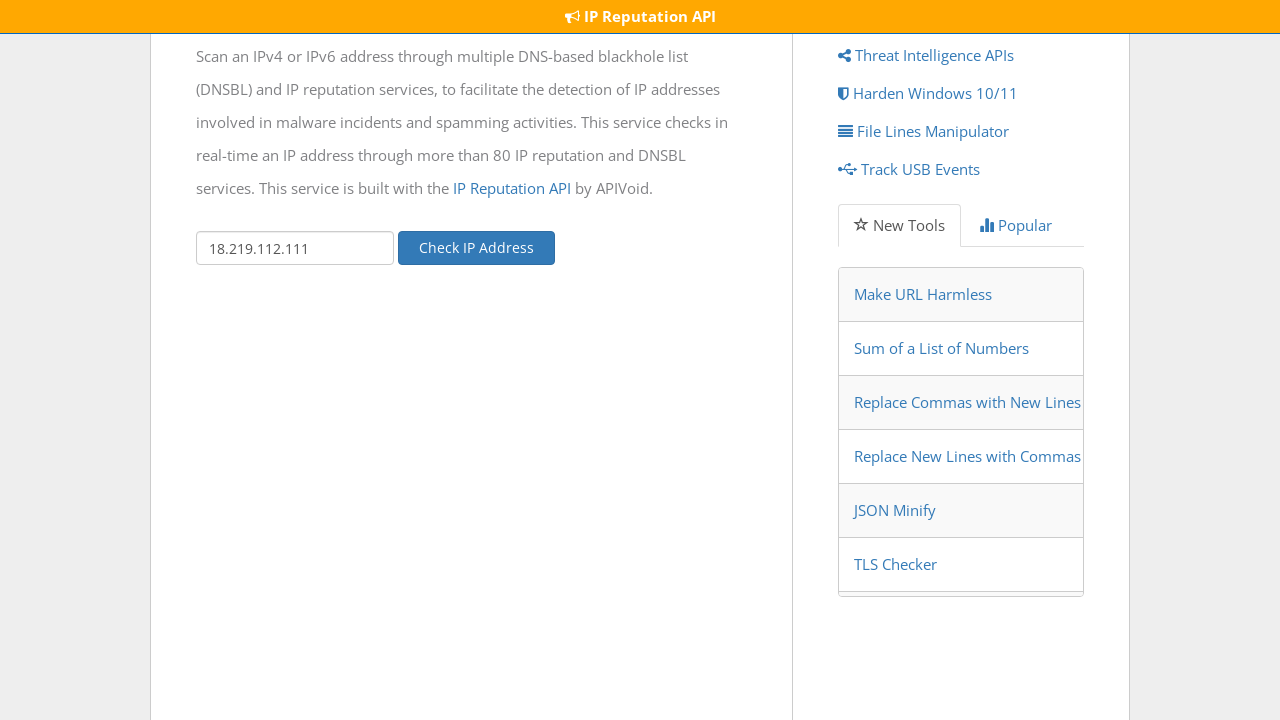

Cleared the IP address input field on input#ipAddr
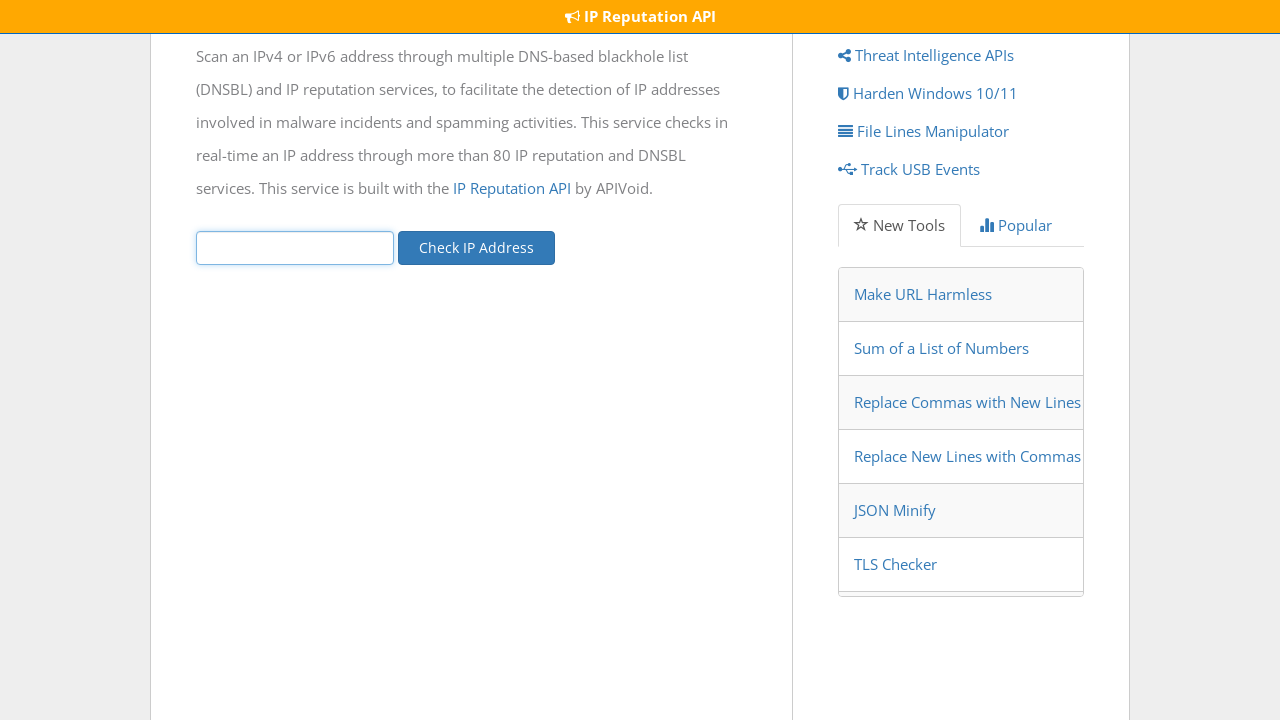

Entered IP address '49.36.51.24' in the input field on input#ipAddr
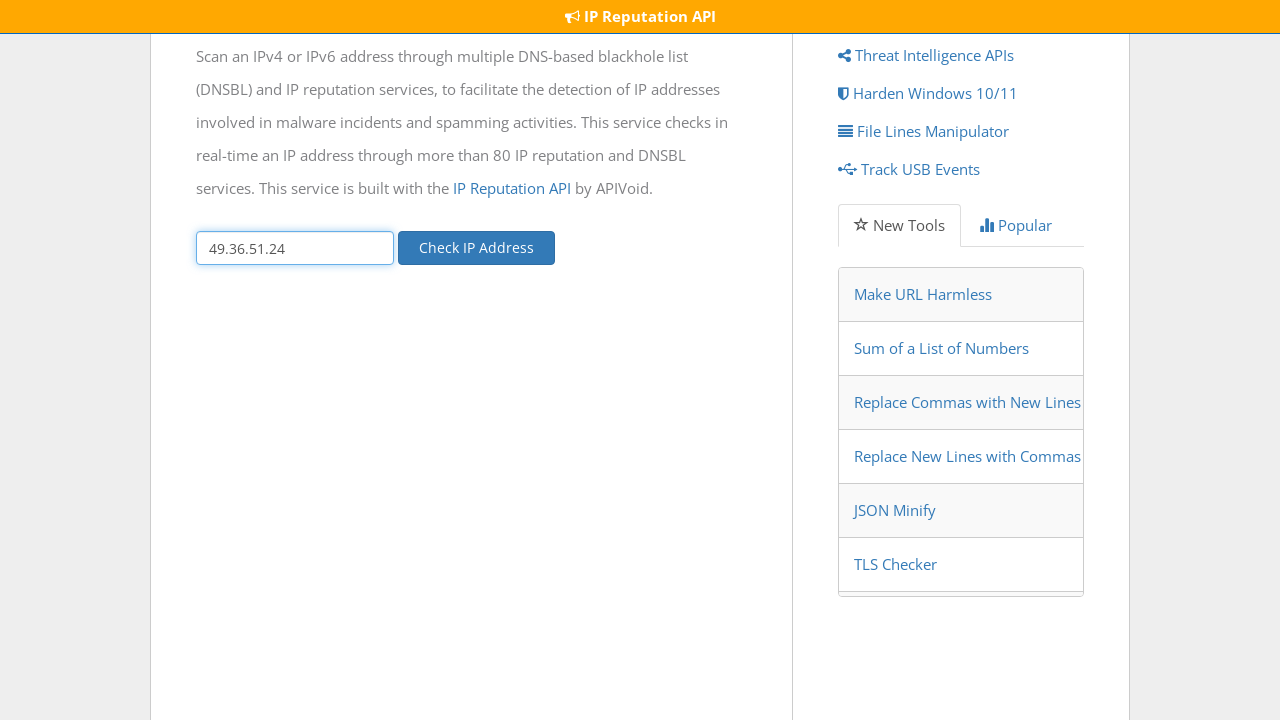

Clicked on the 'Check IP Address' button at (476, 248) on xpath=//button[normalize-space()='Check IP Address']
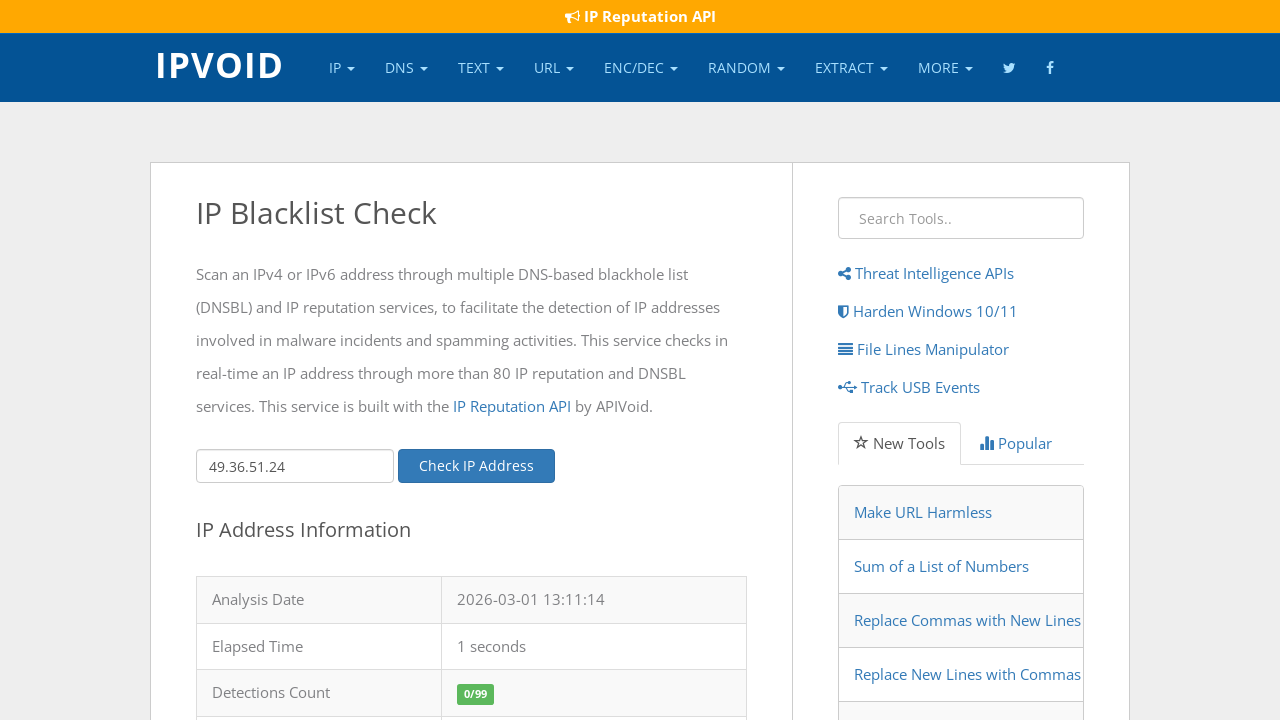

IP blacklist check results table loaded
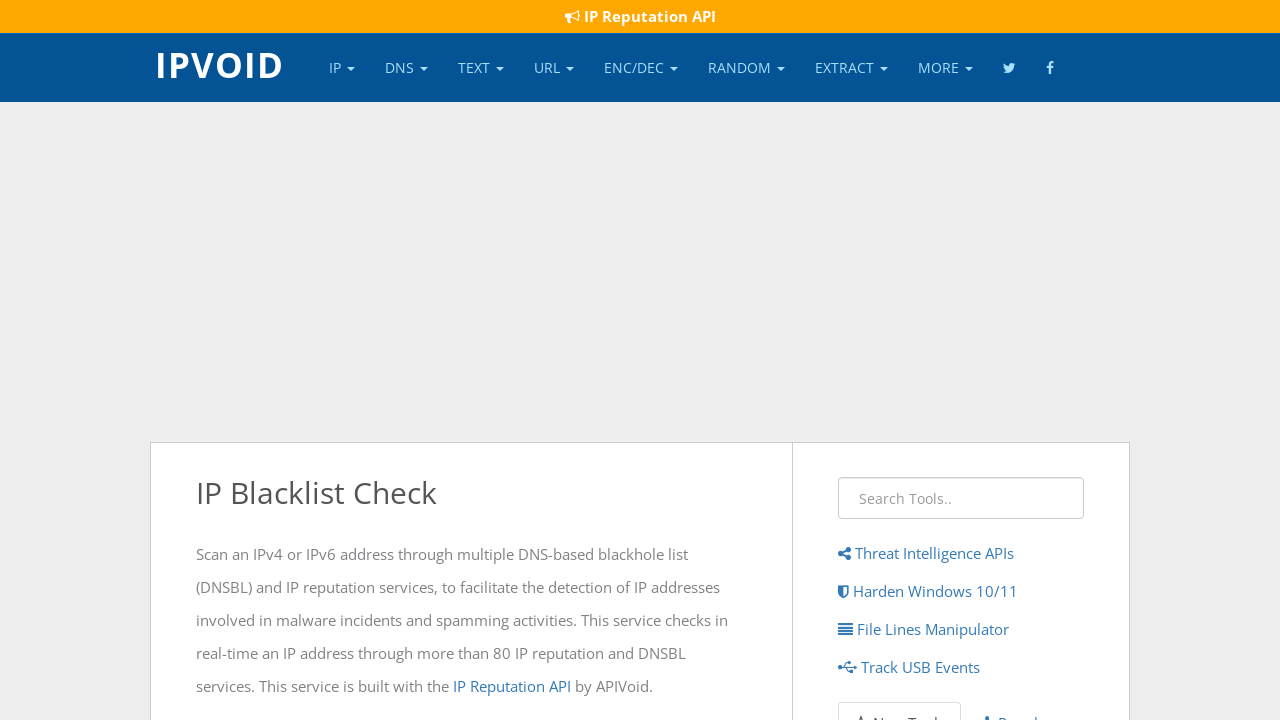

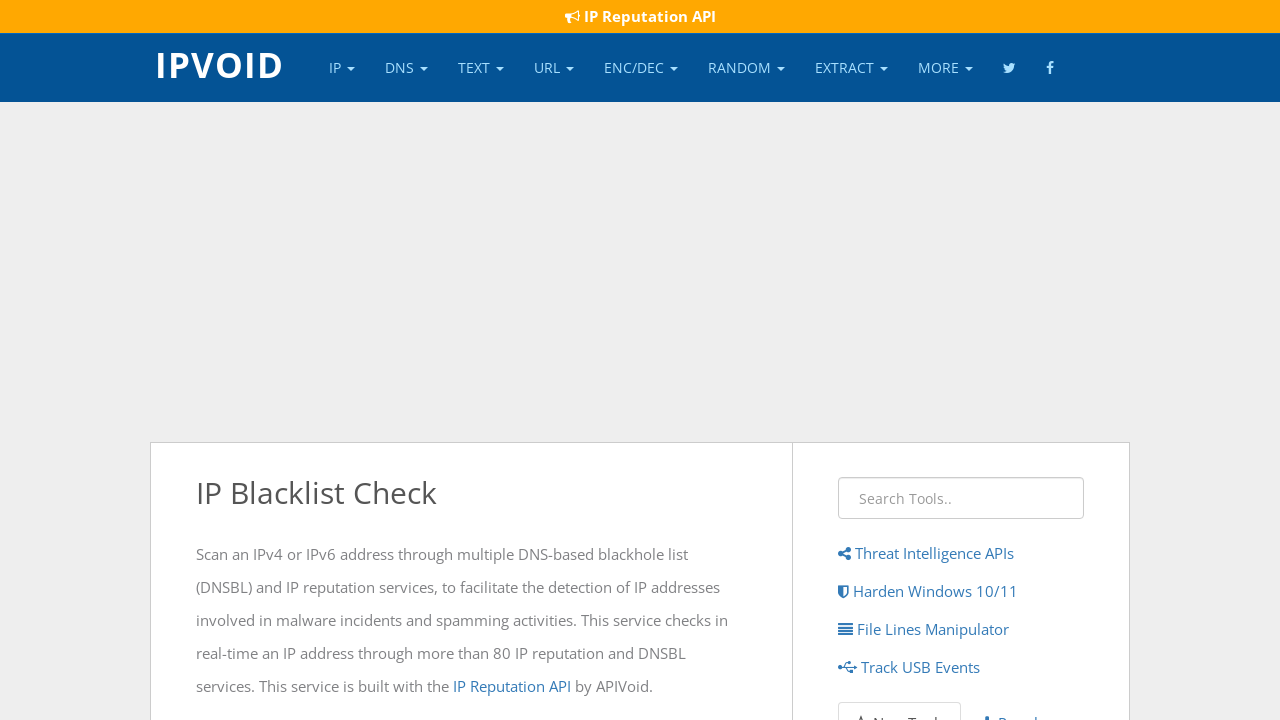